Tests that entering a number that is too small (1) displays an error message "Number is too small"

Starting URL: https://kristinek.github.io/site/tasks/enter_a_number

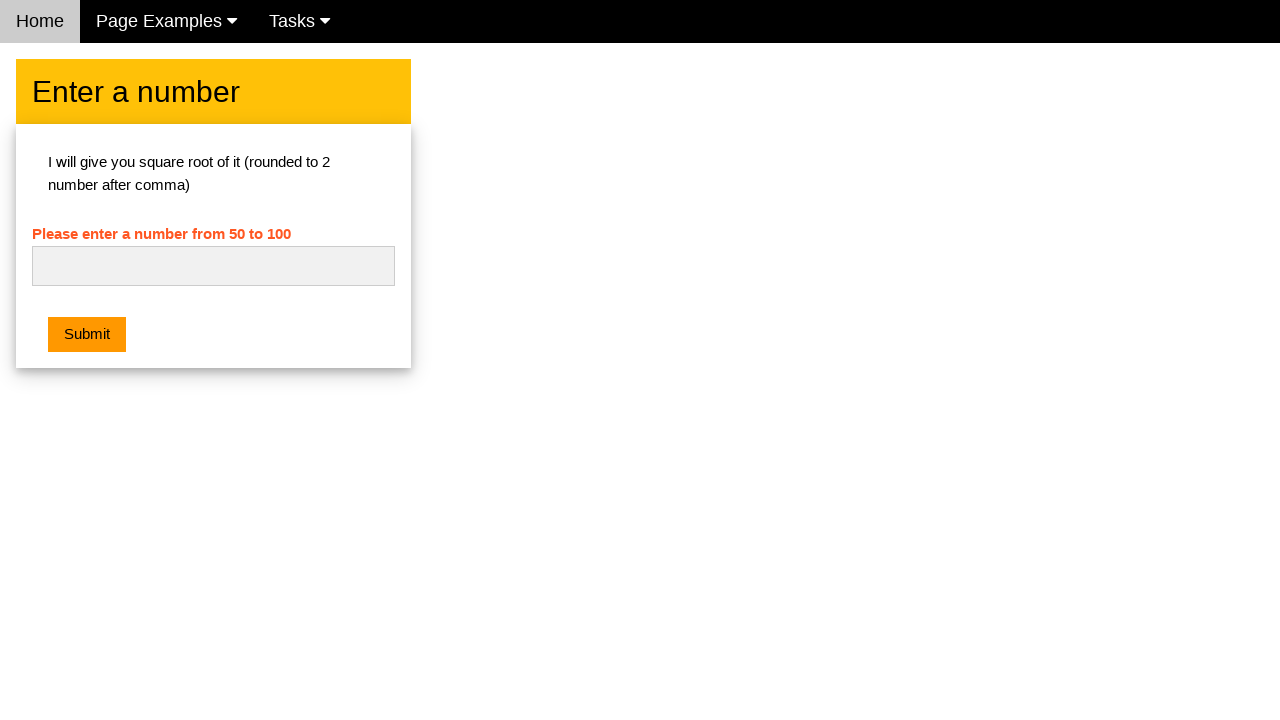

Filled number input field with '1' on #numb
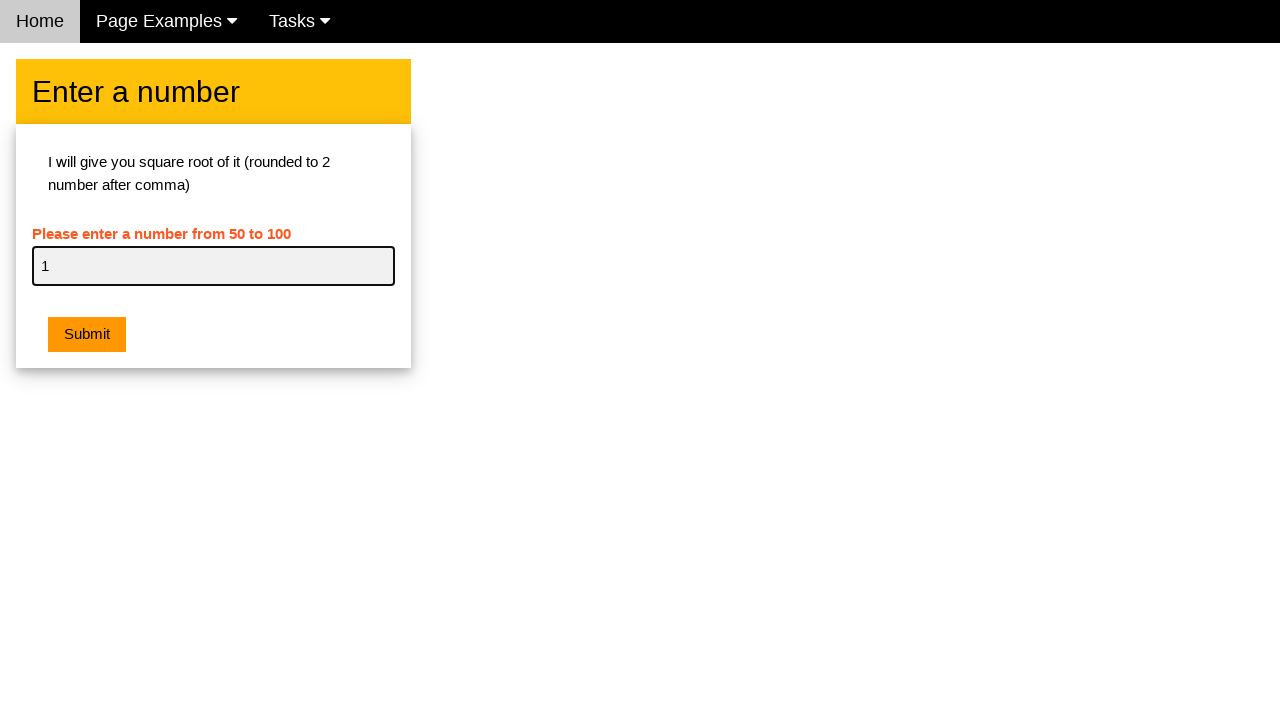

Clicked the orange submit button at (87, 335) on .w3-orange
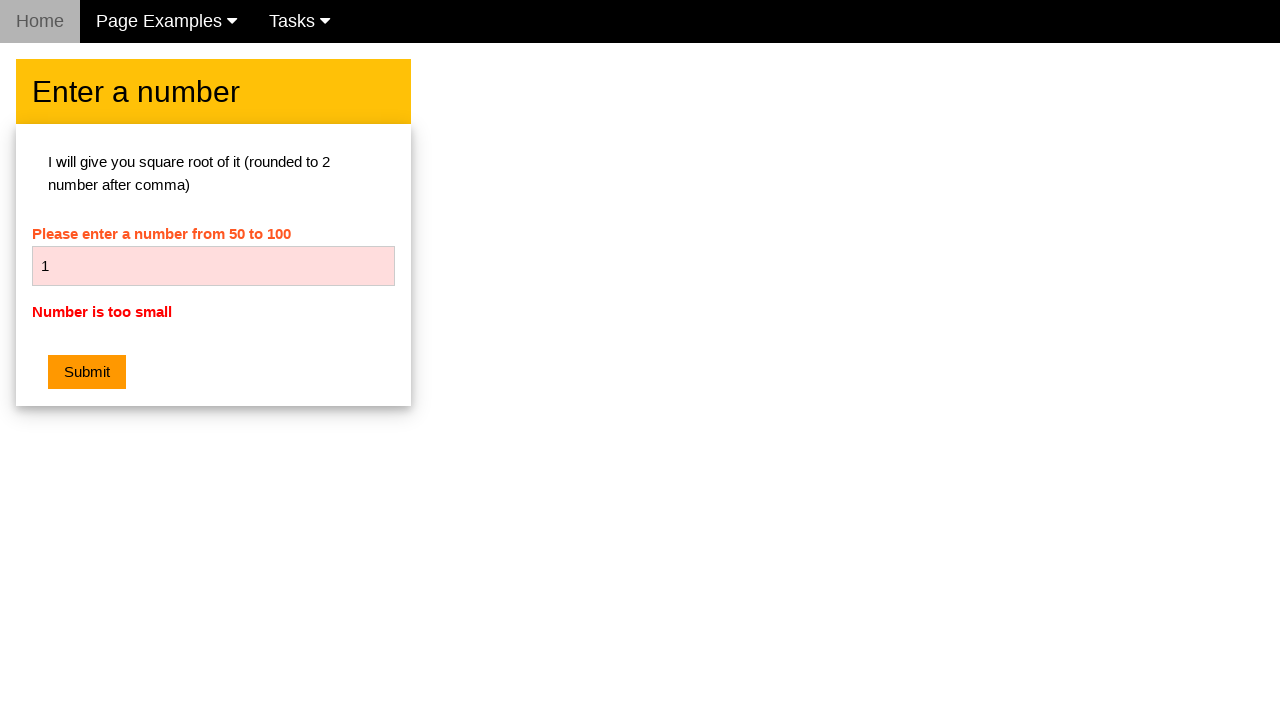

Error message element appeared
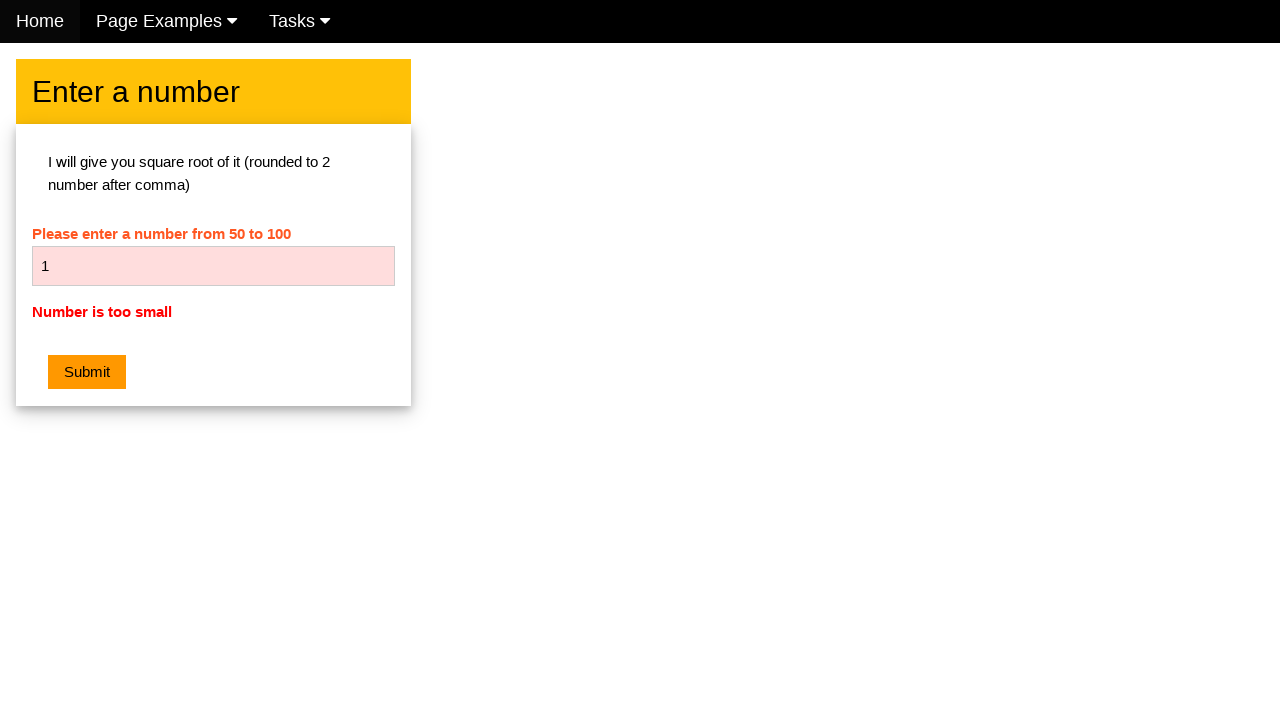

Retrieved error message text
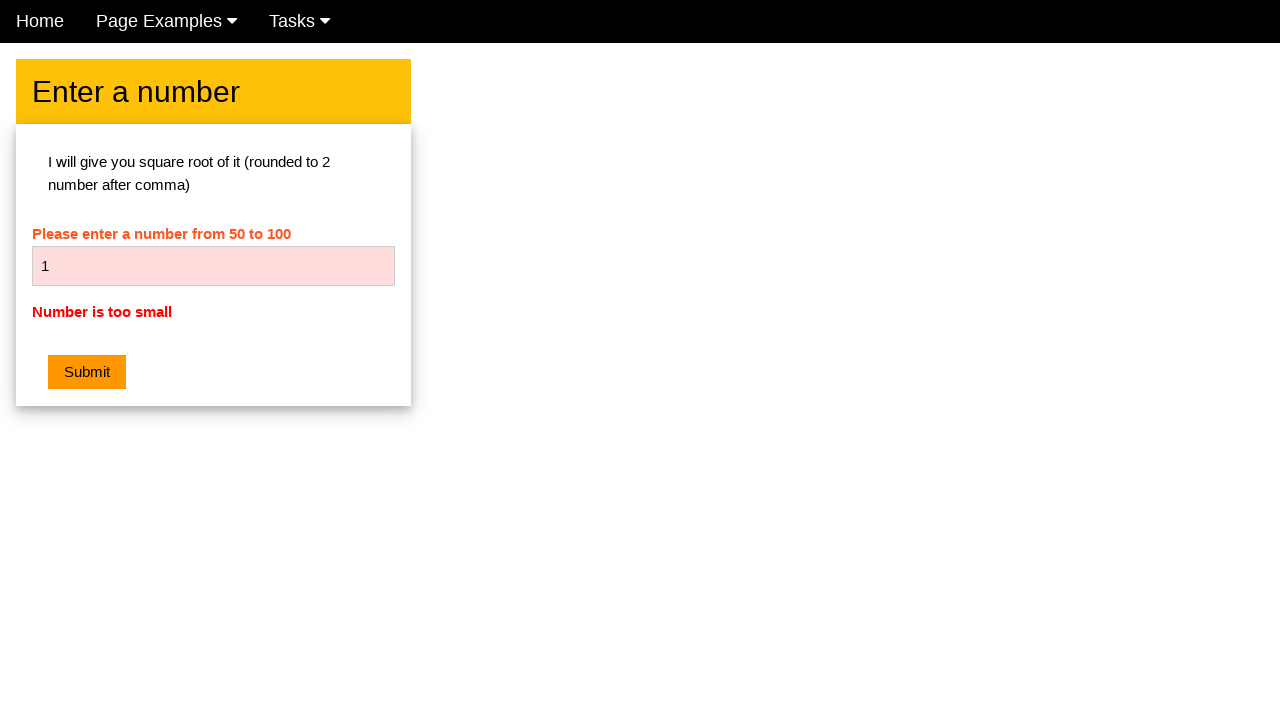

Verified error message displays 'Number is too small'
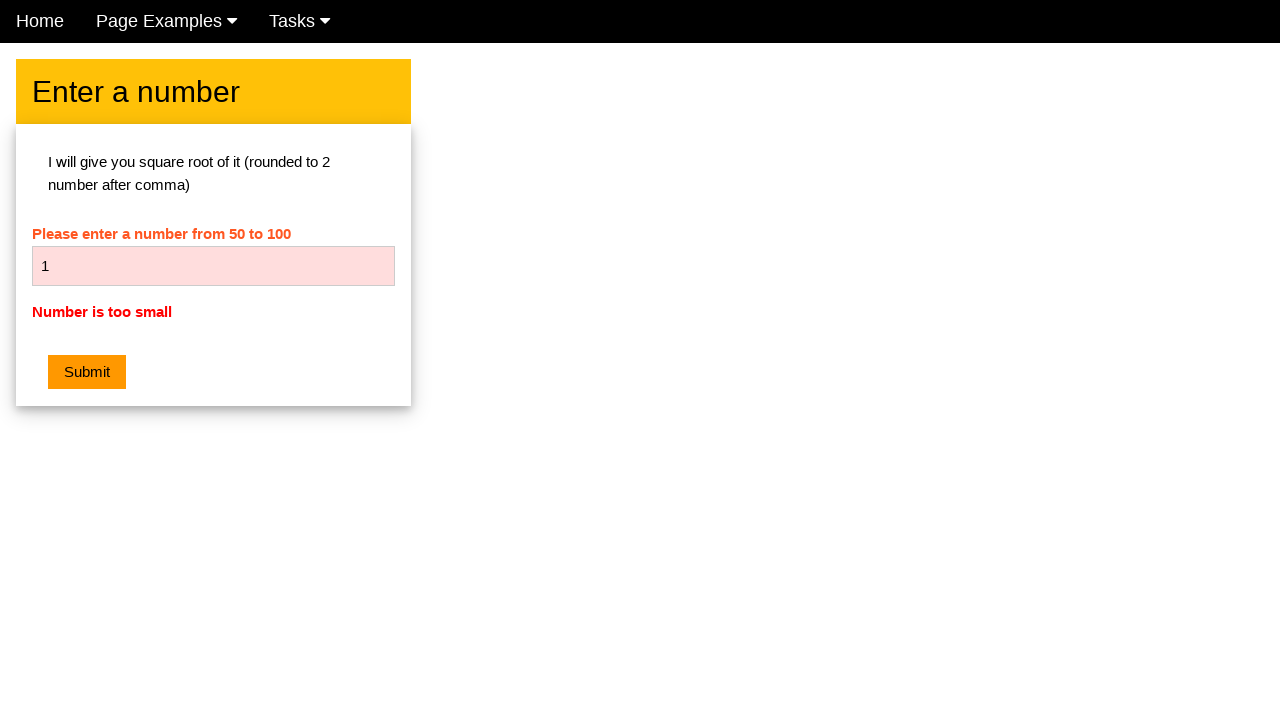

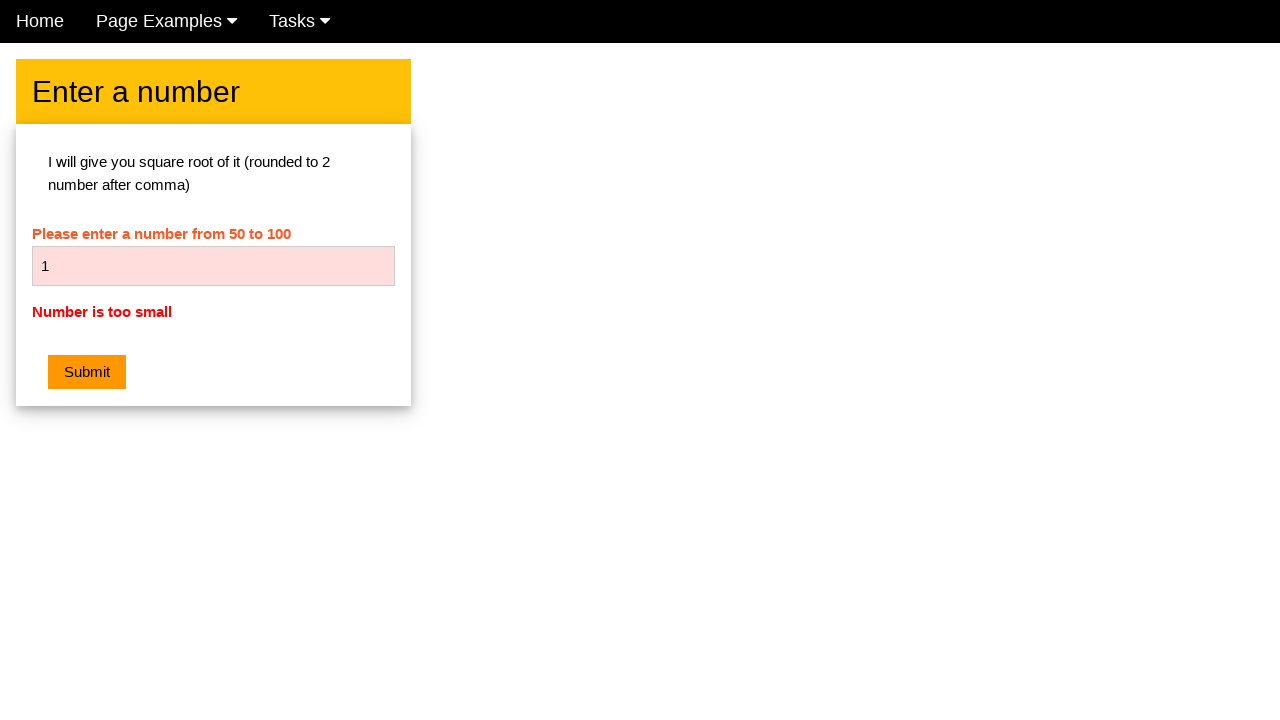